Tests navigation by clicking on the "Getting Started" link and verifying the page title changes correctly

Starting URL: https://nushell.sh/

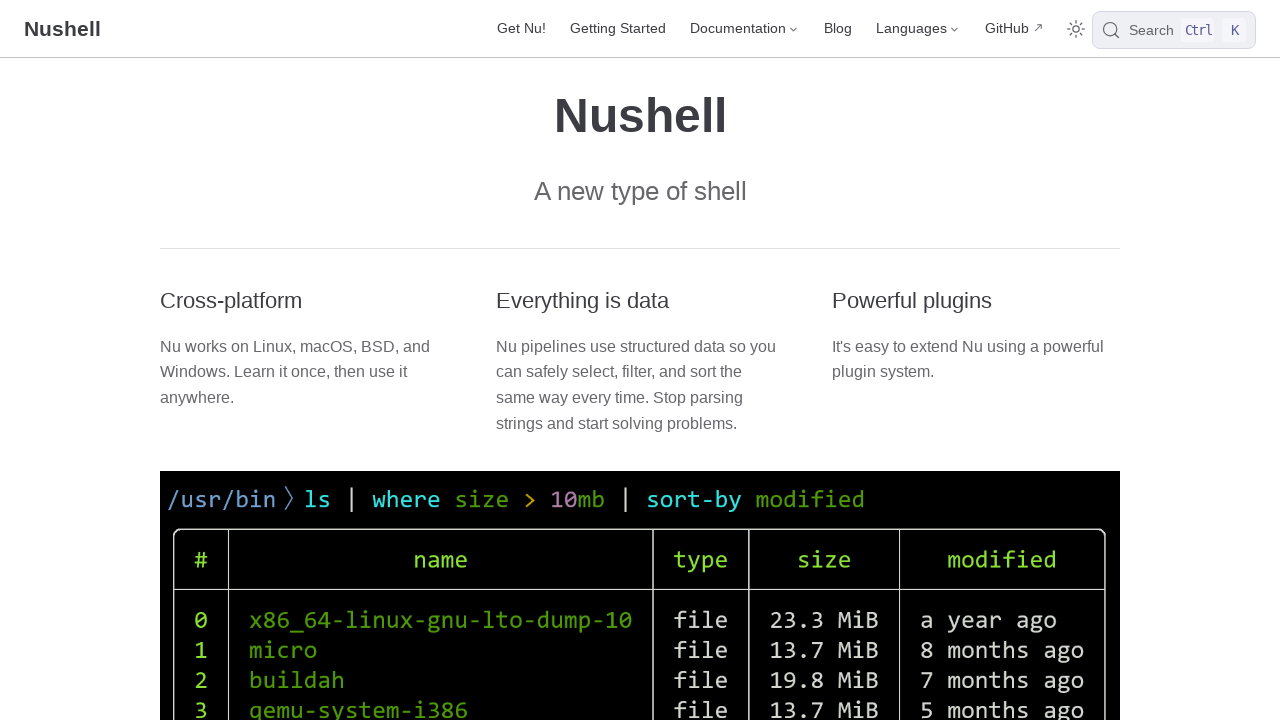

Navigated to https://nushell.sh/
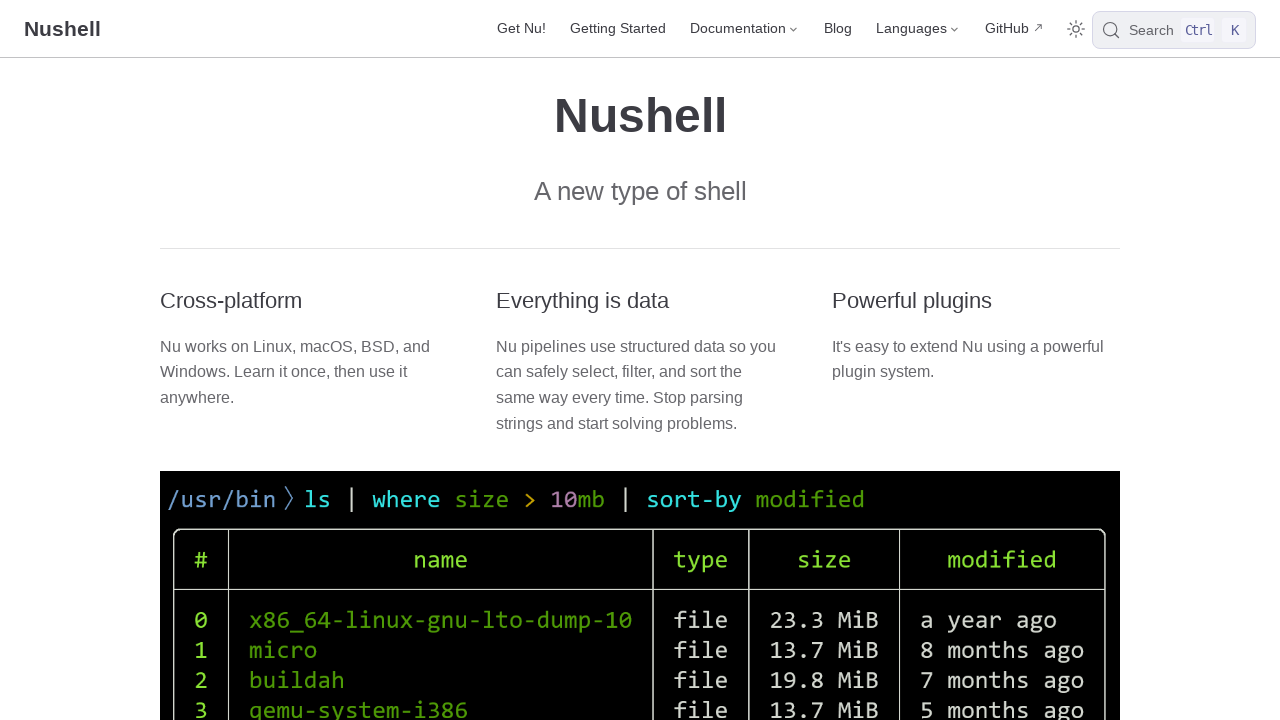

Clicked on 'Getting Started' link at (618, 28) on text=Getting Started
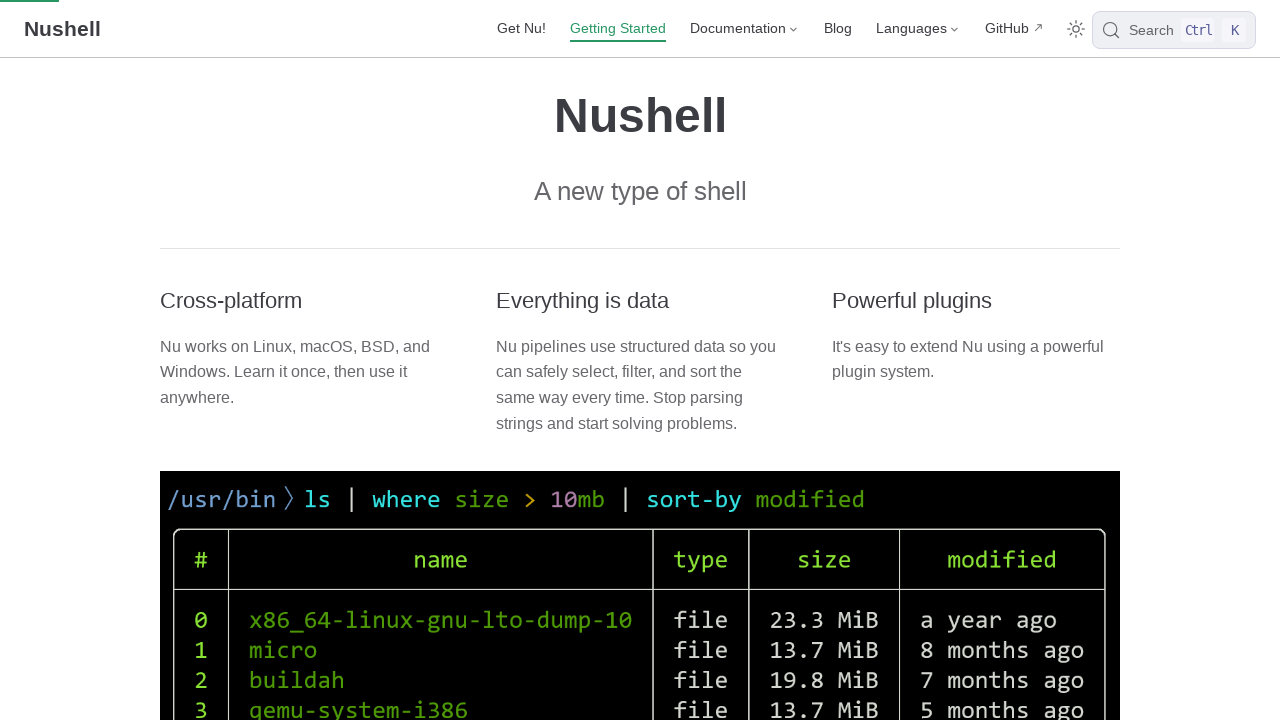

Getting Started page loaded and active route confirmed
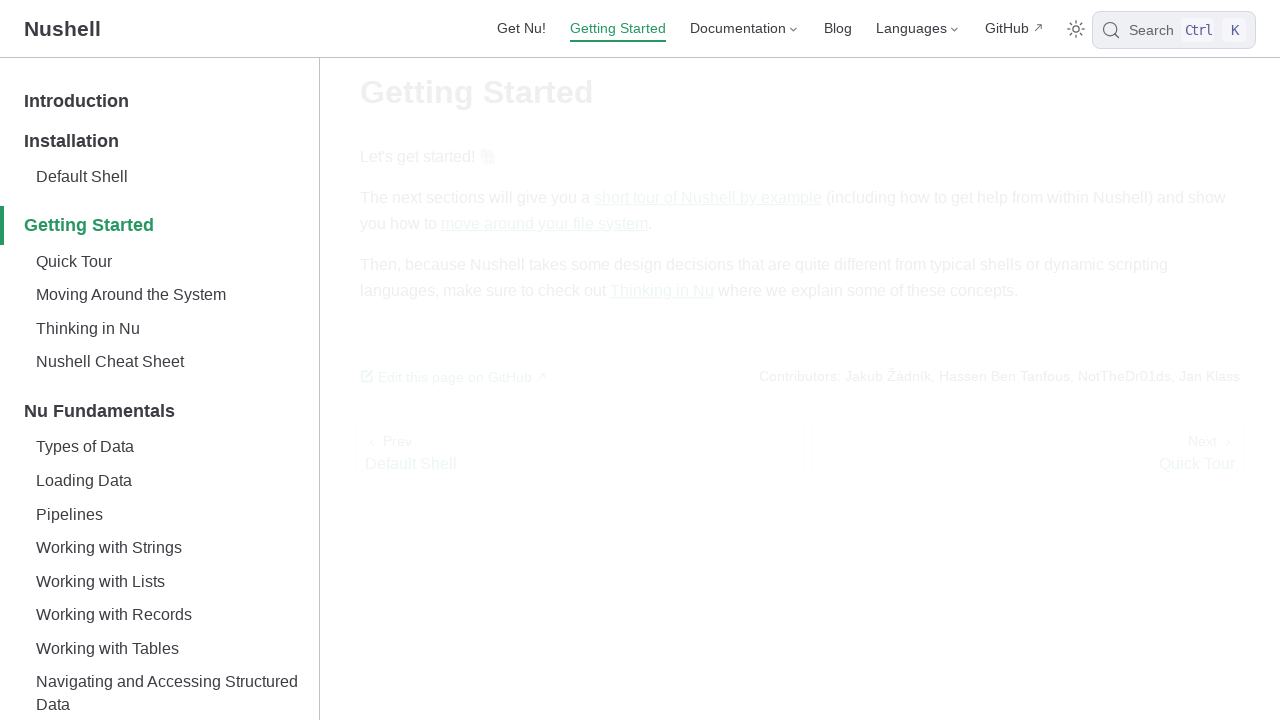

Verified page title is 'Getting Started | Nushell'
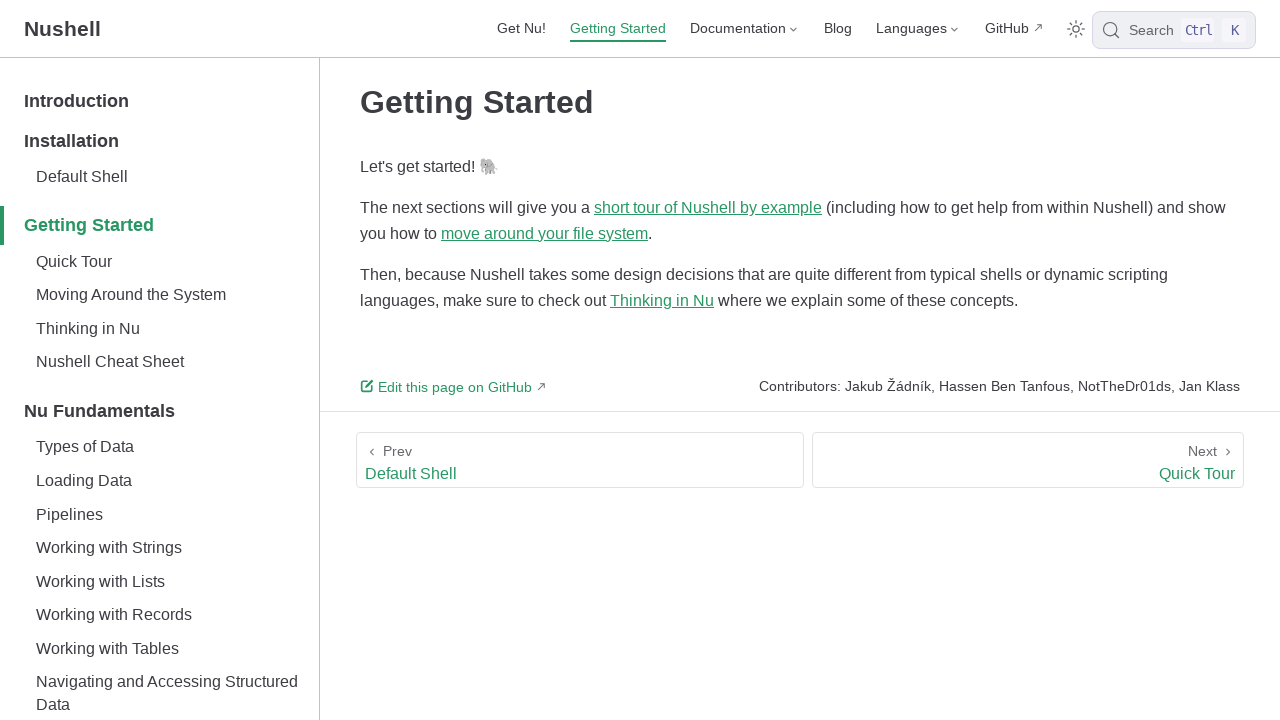

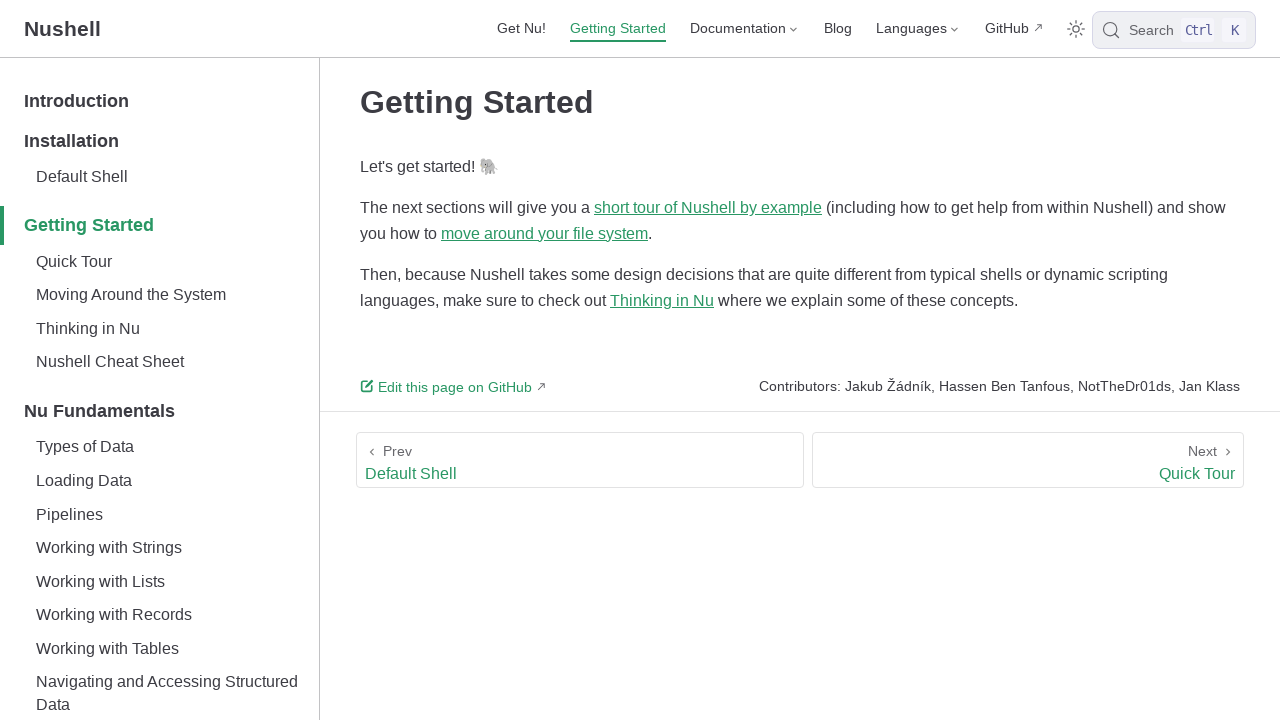